Tests dynamic loading page by clicking the start button and waiting for it to appear using FluentWait

Starting URL: https://automationfc.github.io/dynamic-loading/

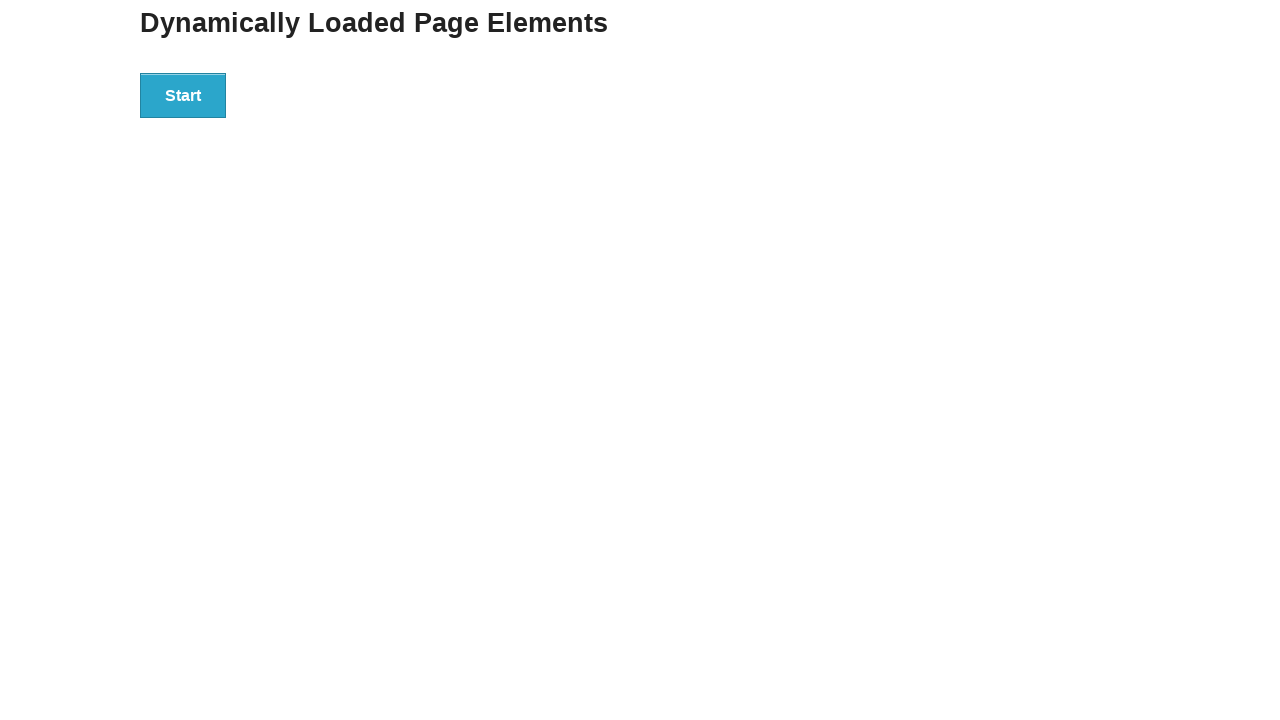

Start button selector is visible on dynamic loading page
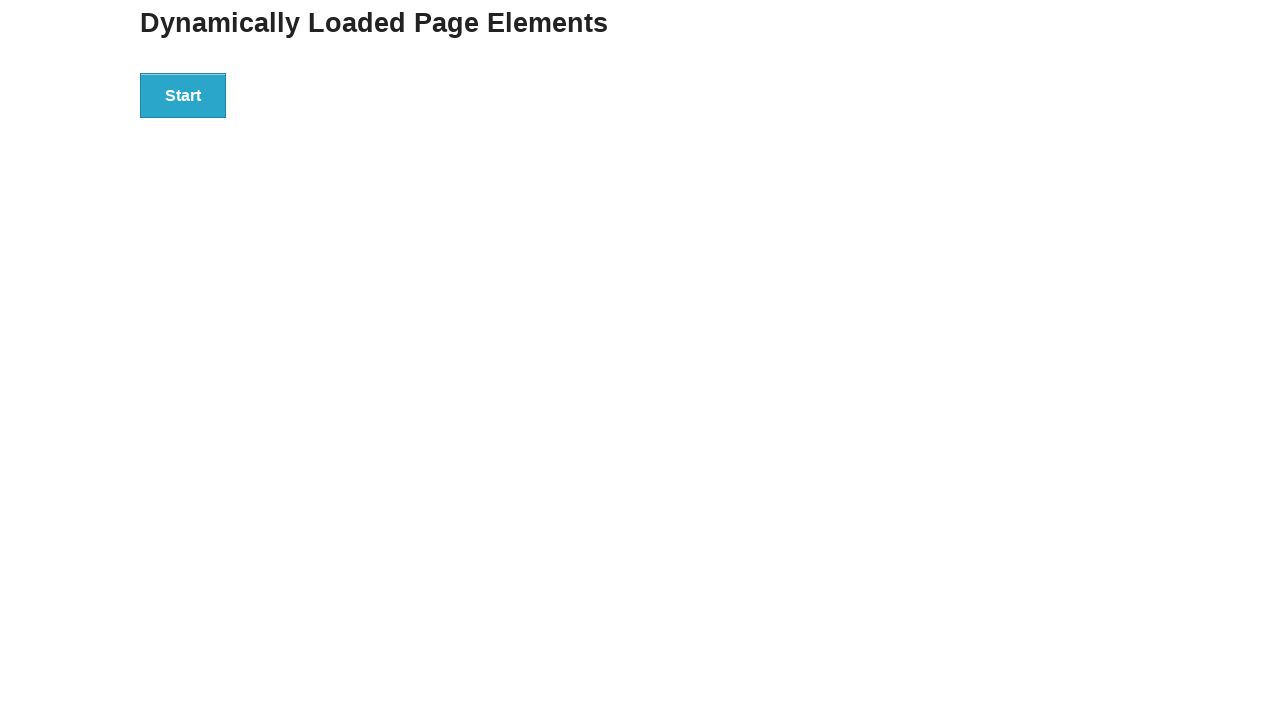

Clicked the start button to initiate dynamic loading at (183, 95) on div#start > button
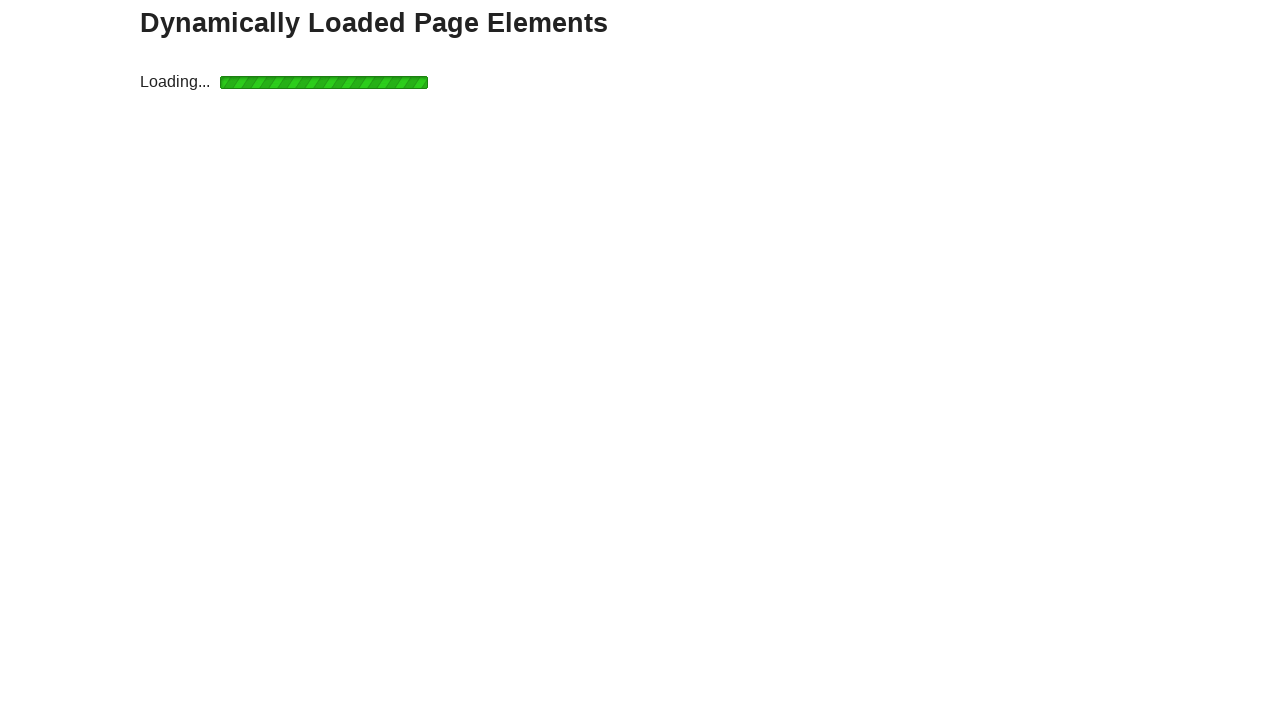

Finish element appeared after dynamic loading completed
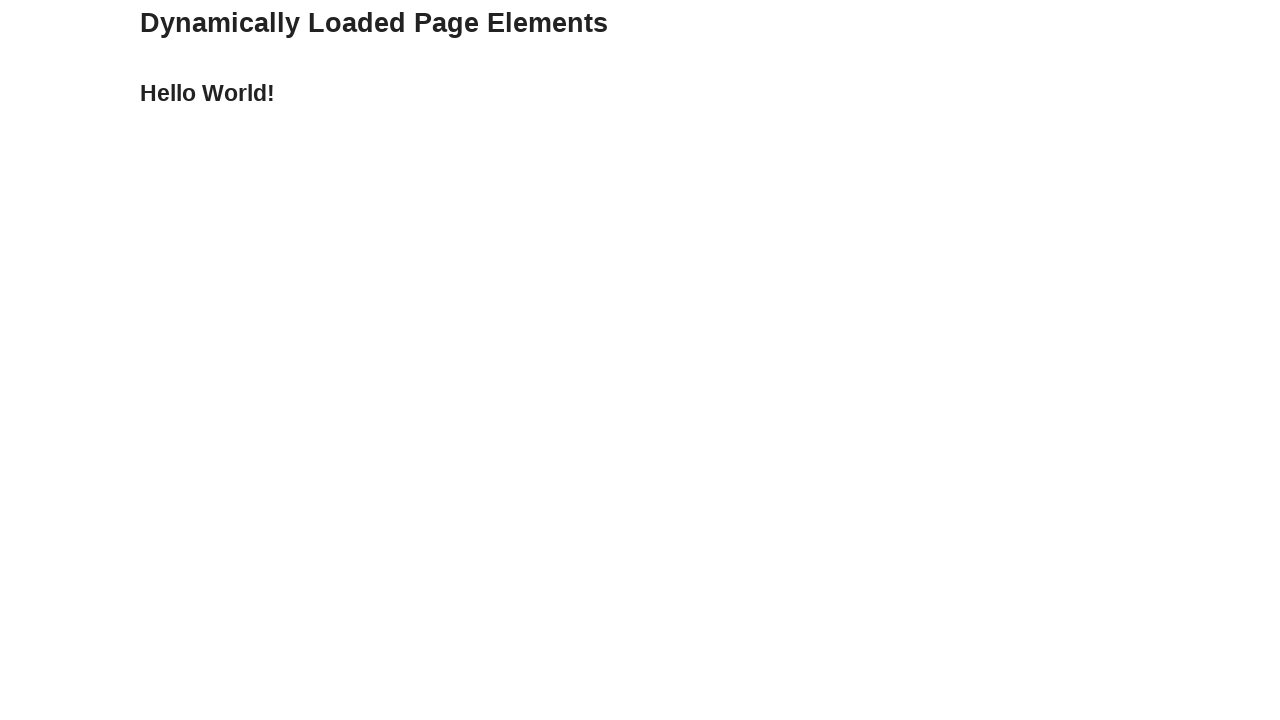

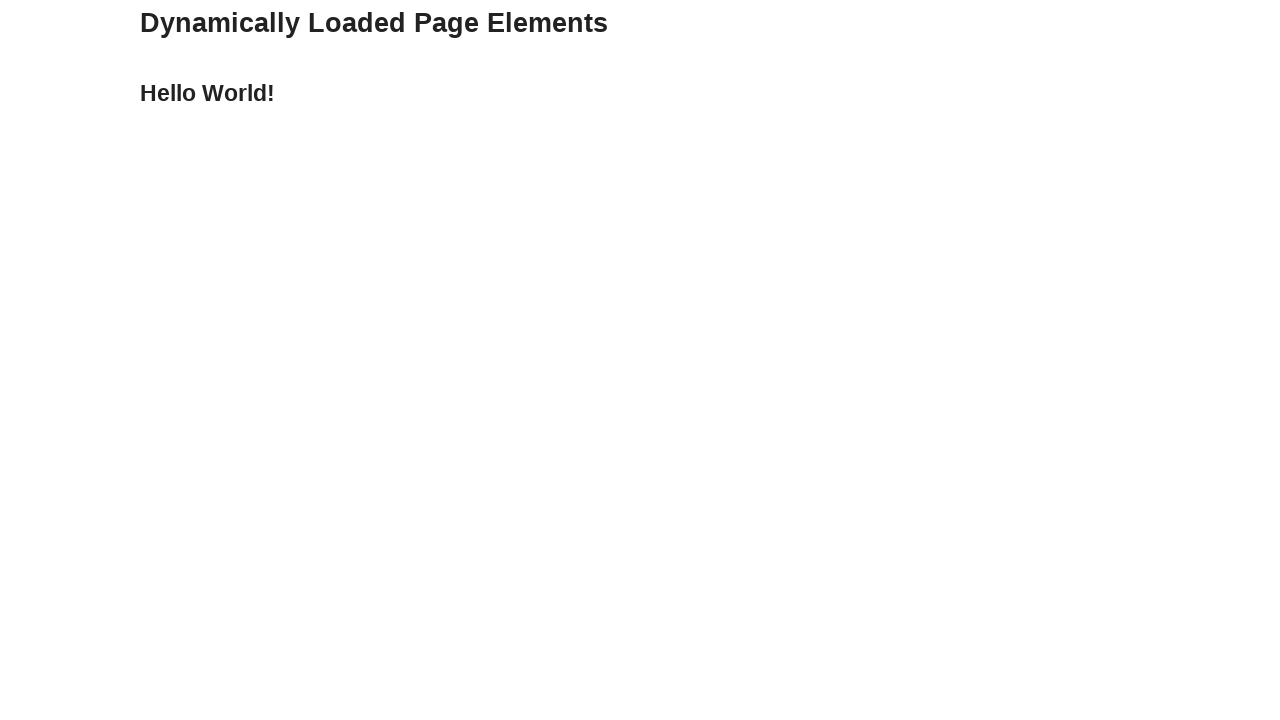